Tests drag and drop functionality on jQuery UI's draggable demo page by dragging an element to a new position

Starting URL: https://jqueryui.com/draggable/

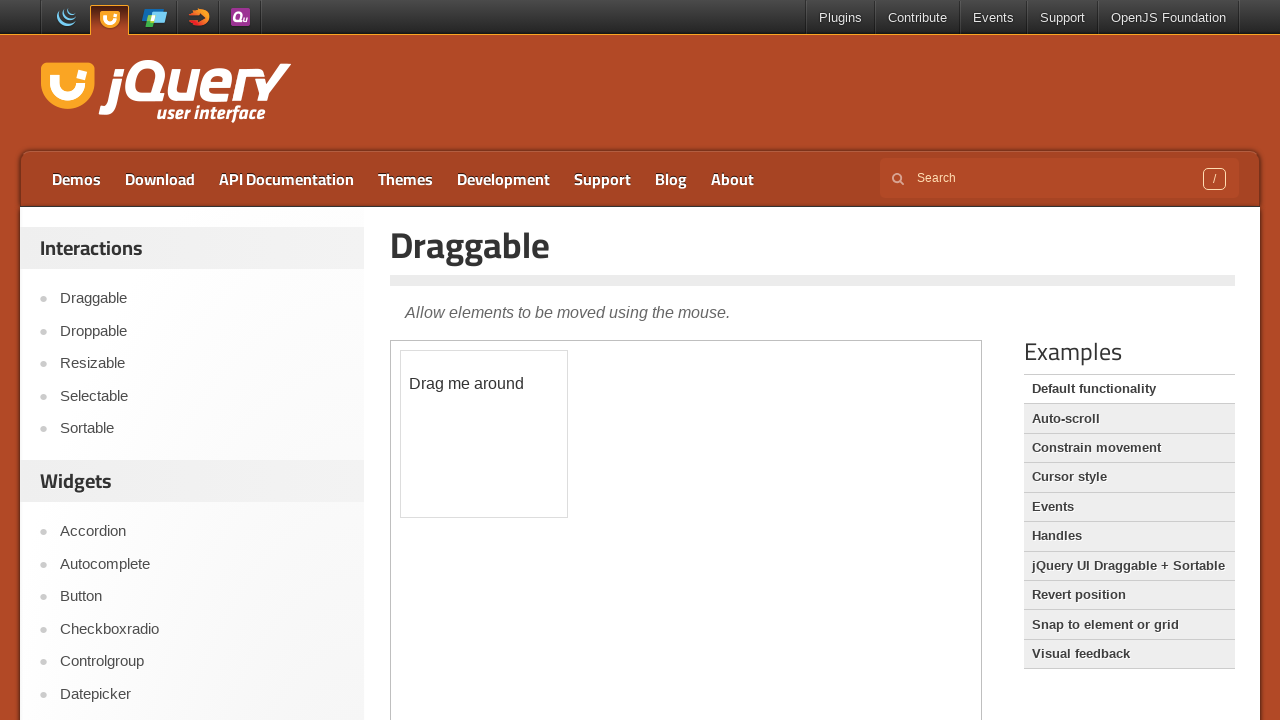

Navigated to jQuery UI draggable demo page
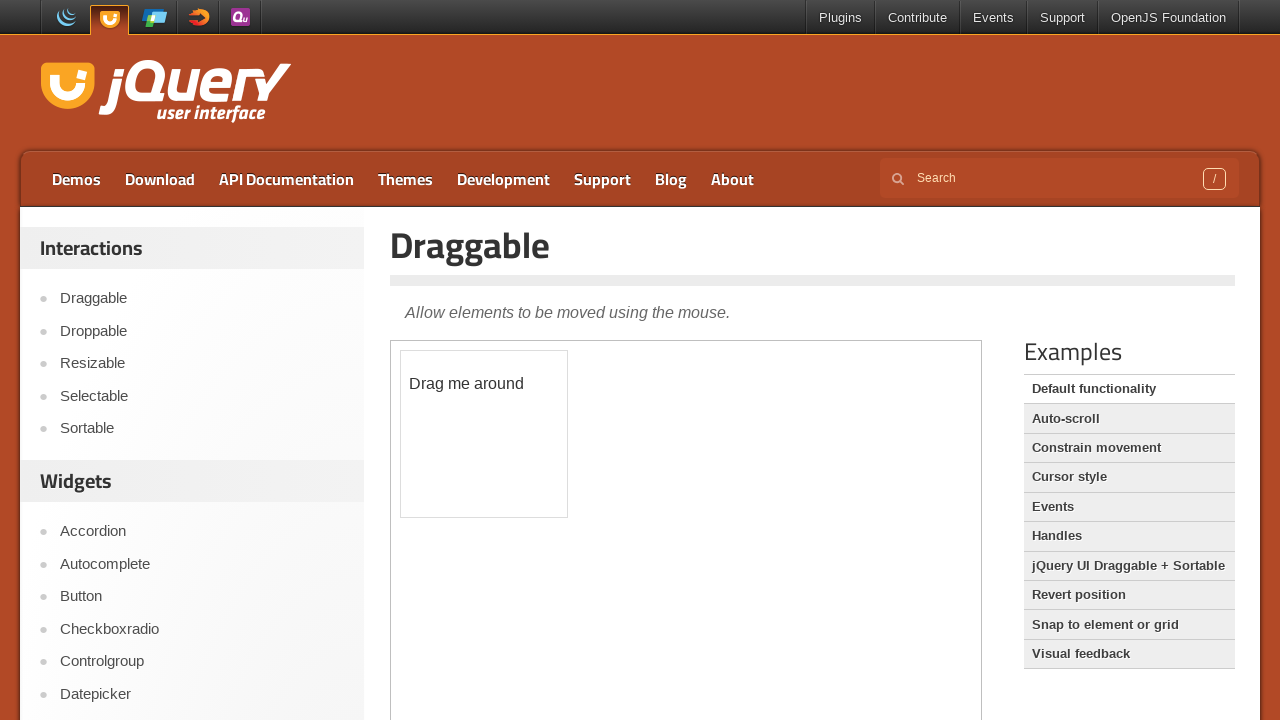

Located iframe containing draggable element
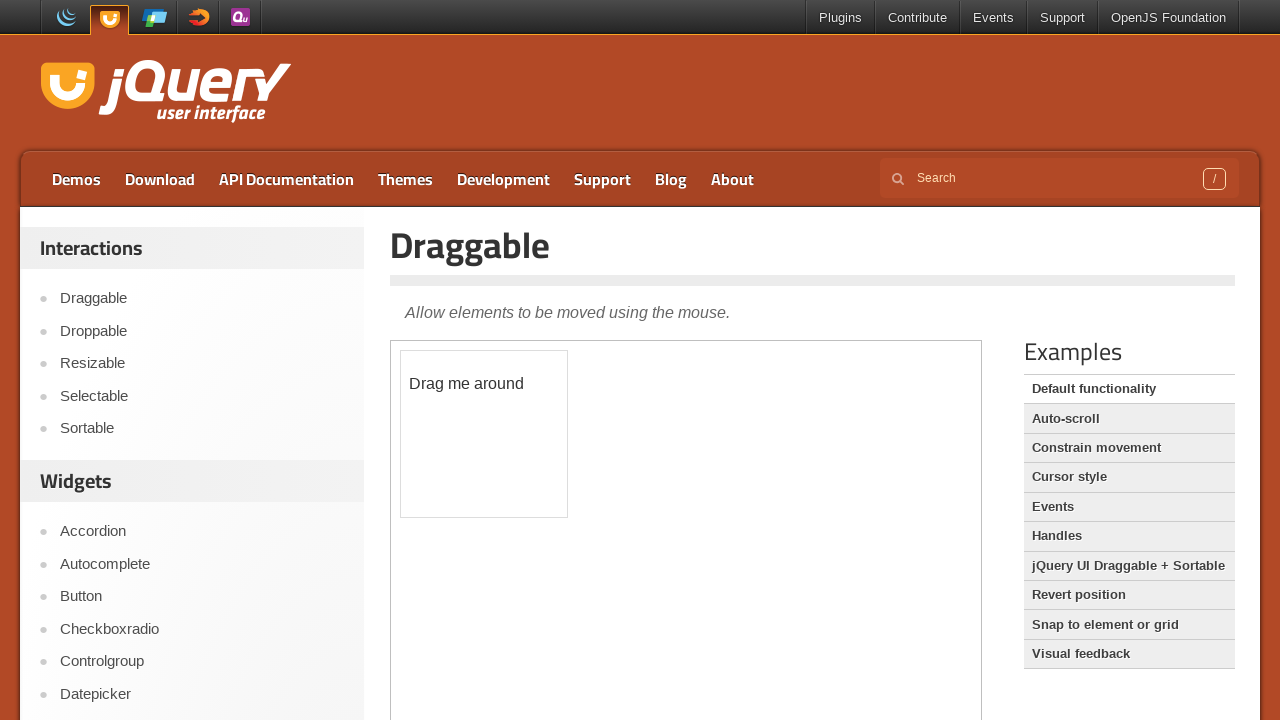

Draggable element is now visible
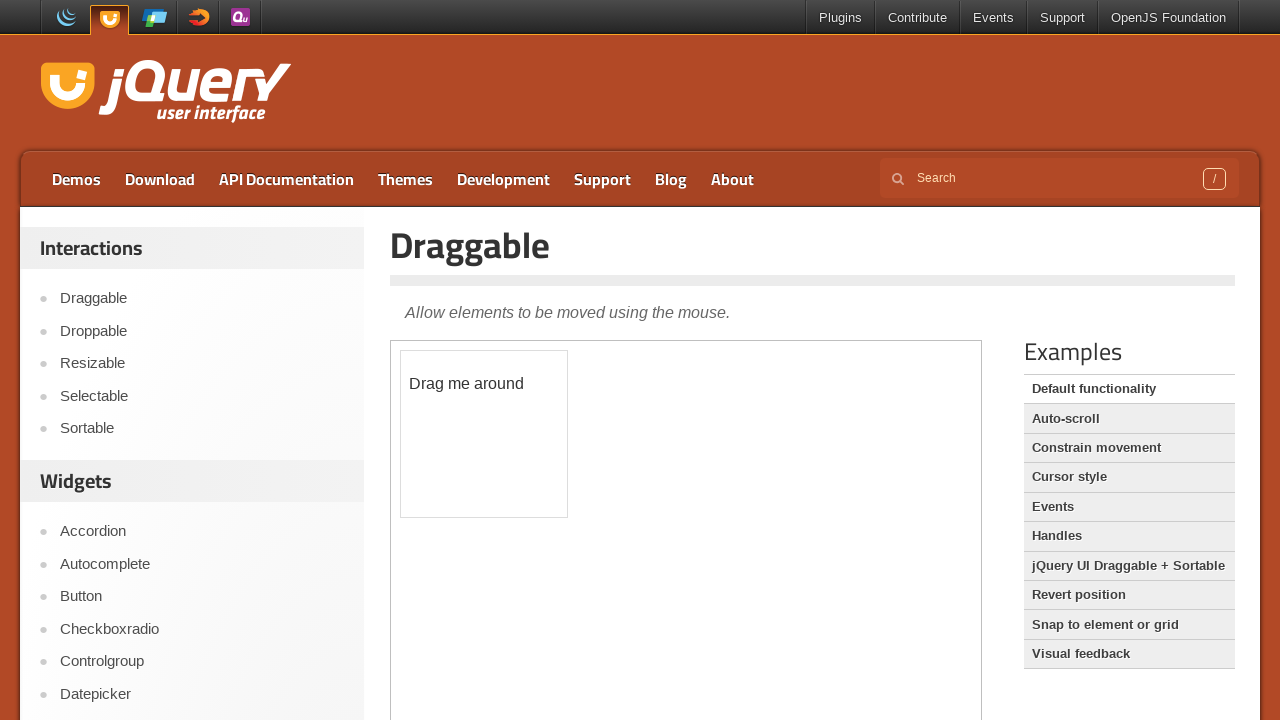

Retrieved bounding box of draggable element
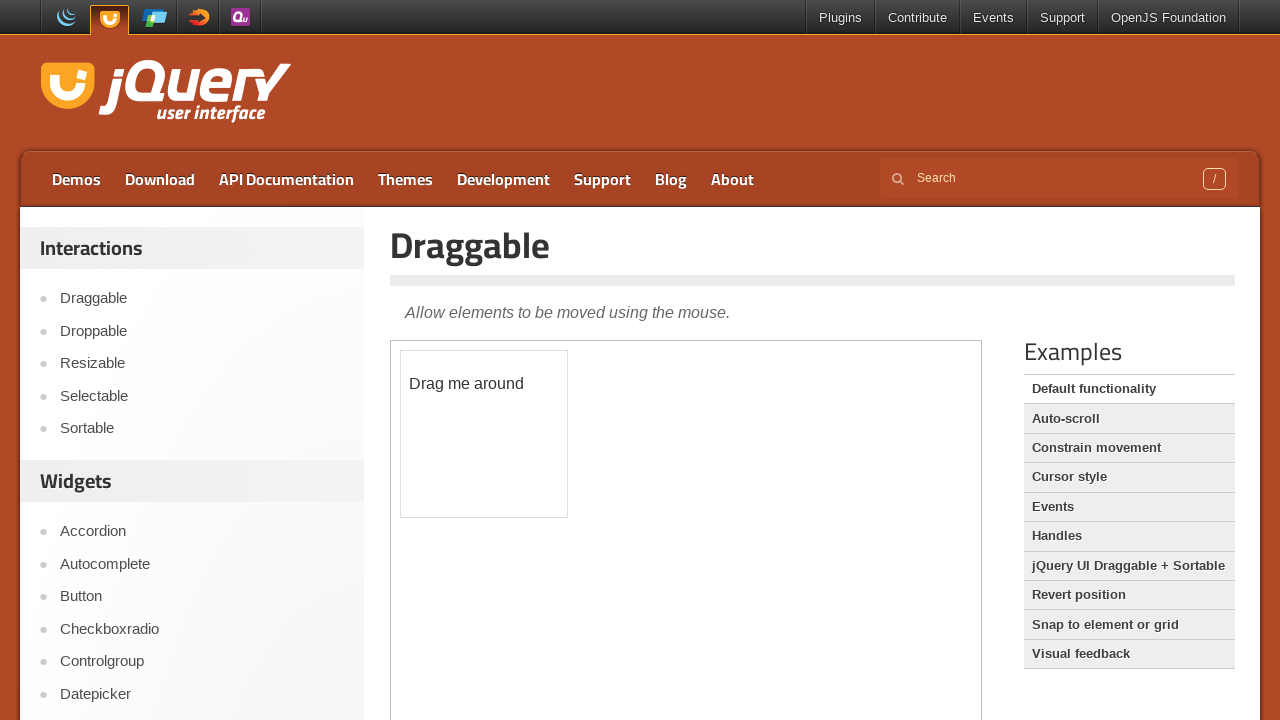

Dragged element 100px right and 100px down to new position at (501, 451)
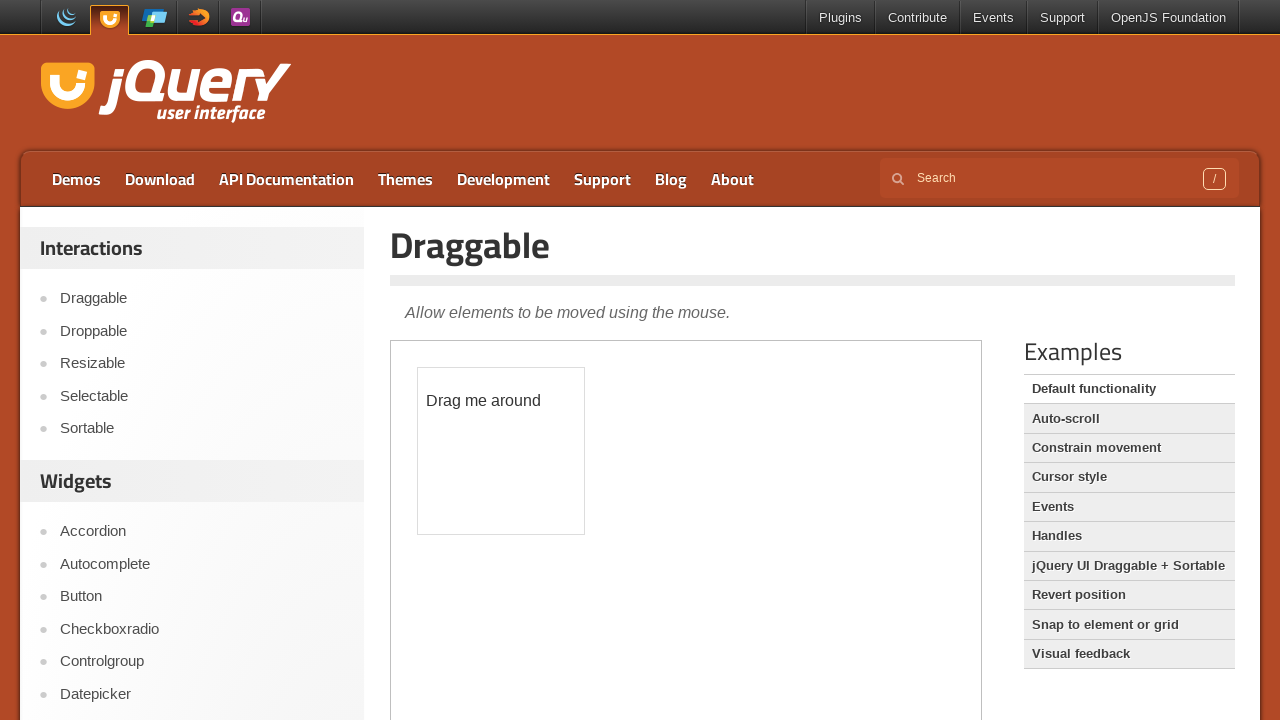

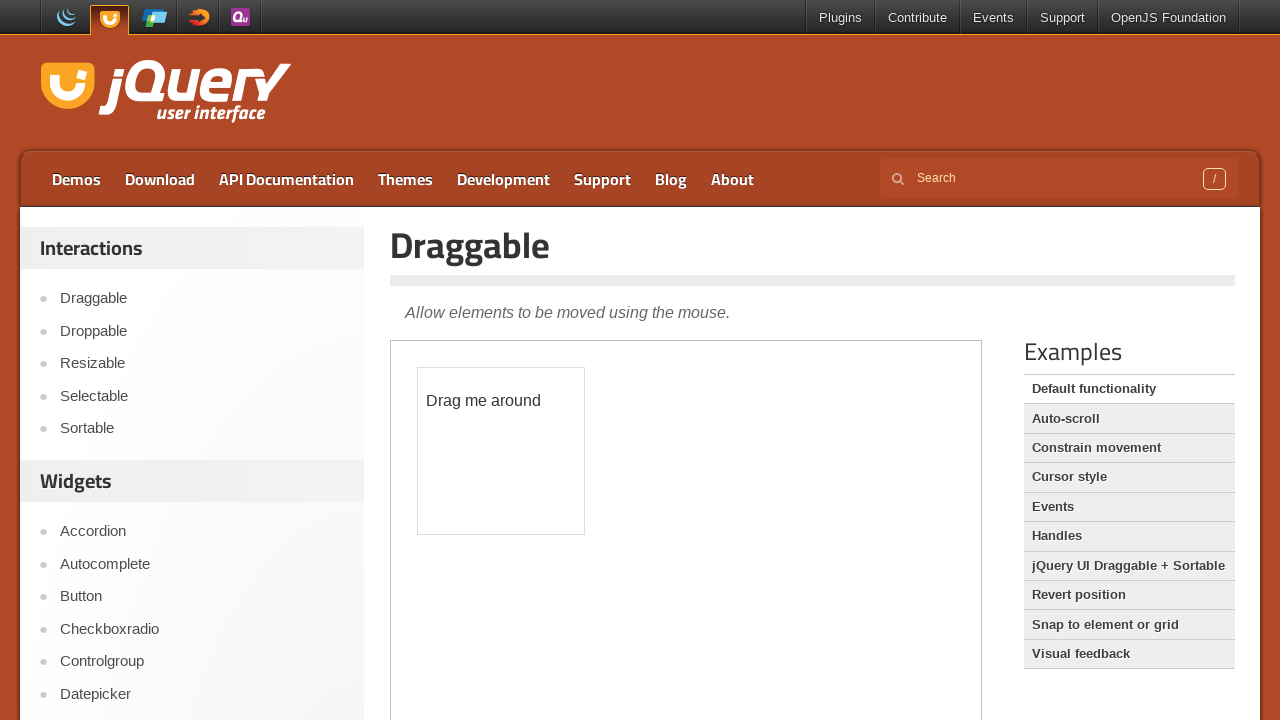